Tests the GreenKart application by searching for a product using a short name and extracting the actual product name from search results

Starting URL: https://rahulshettyacademy.com/seleniumPractise/#/

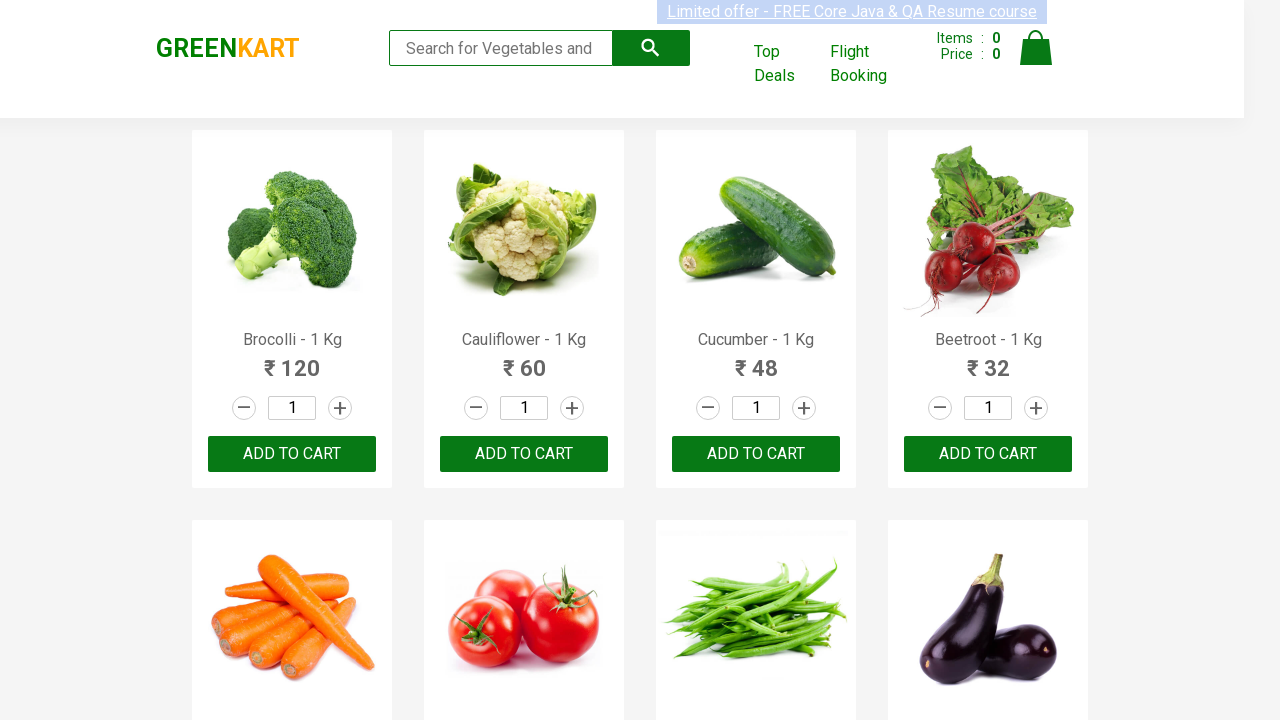

Filled search field with 'tom' to search for product on .search-keyword
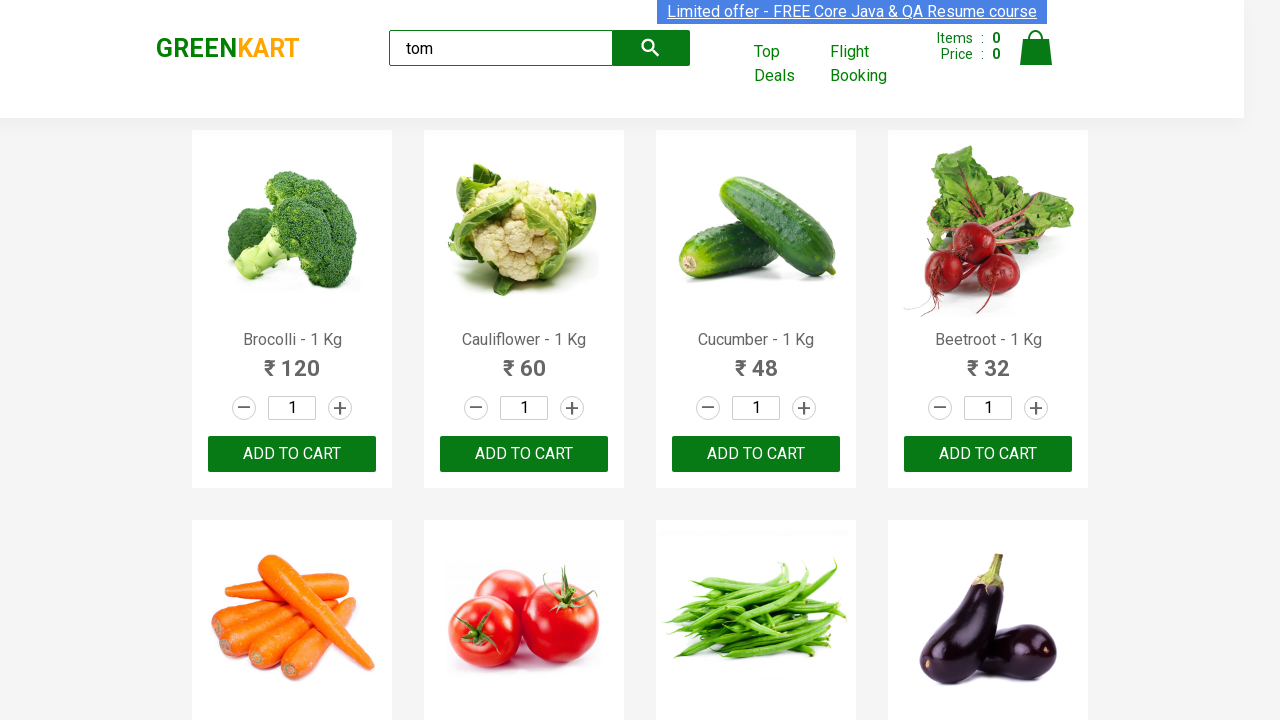

Waited 2 seconds for search results to load
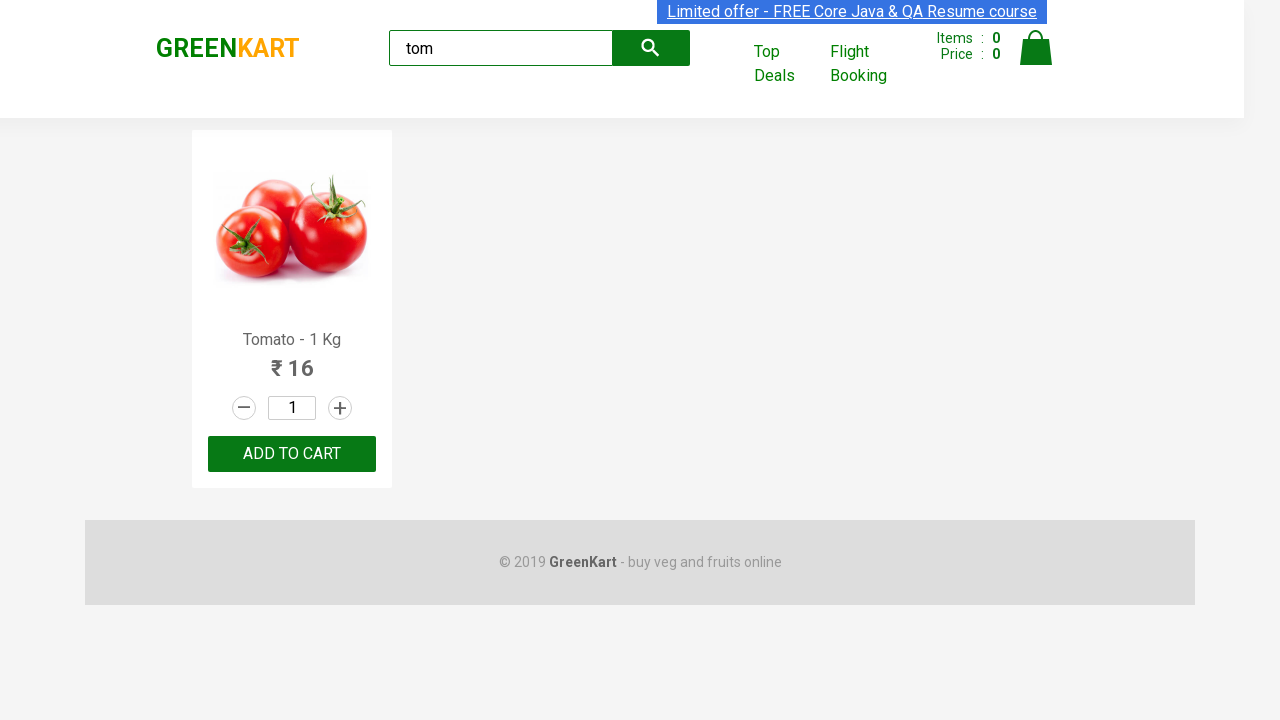

Located first product name element from search results
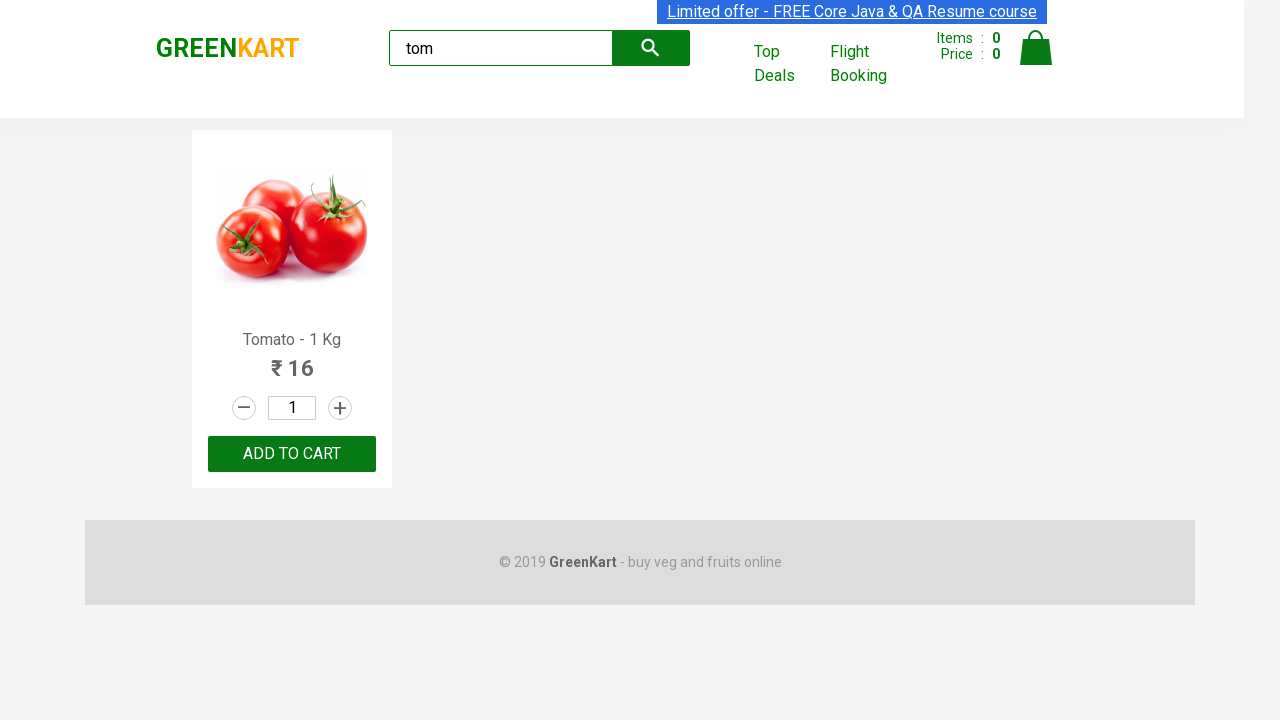

Extracted text content from product element
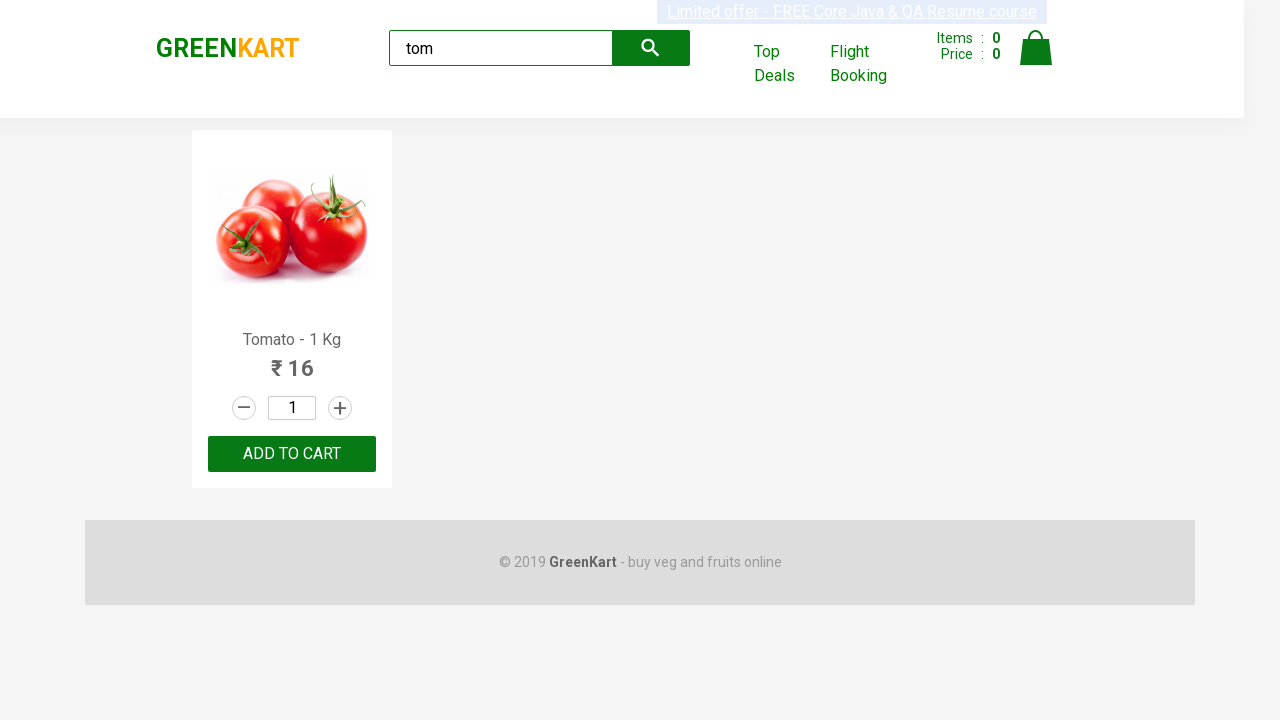

Parsed product name: 'Tomato'
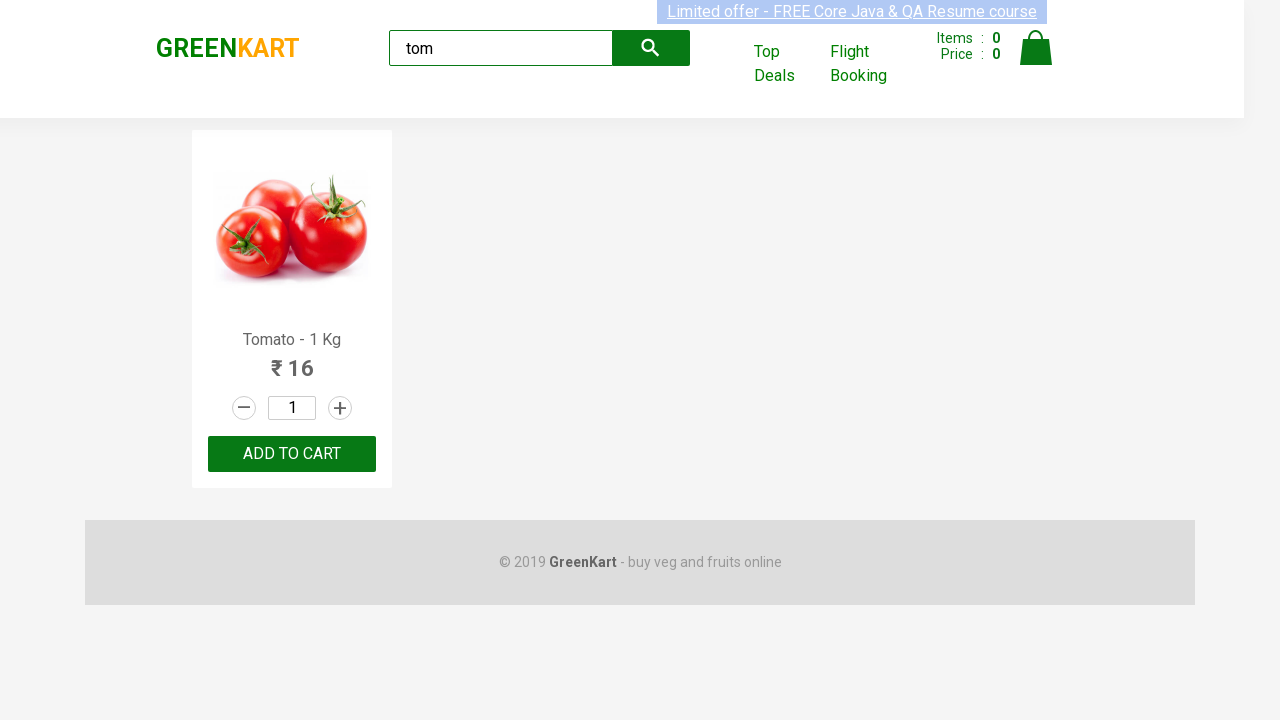

Printed extracted product name: Tomato
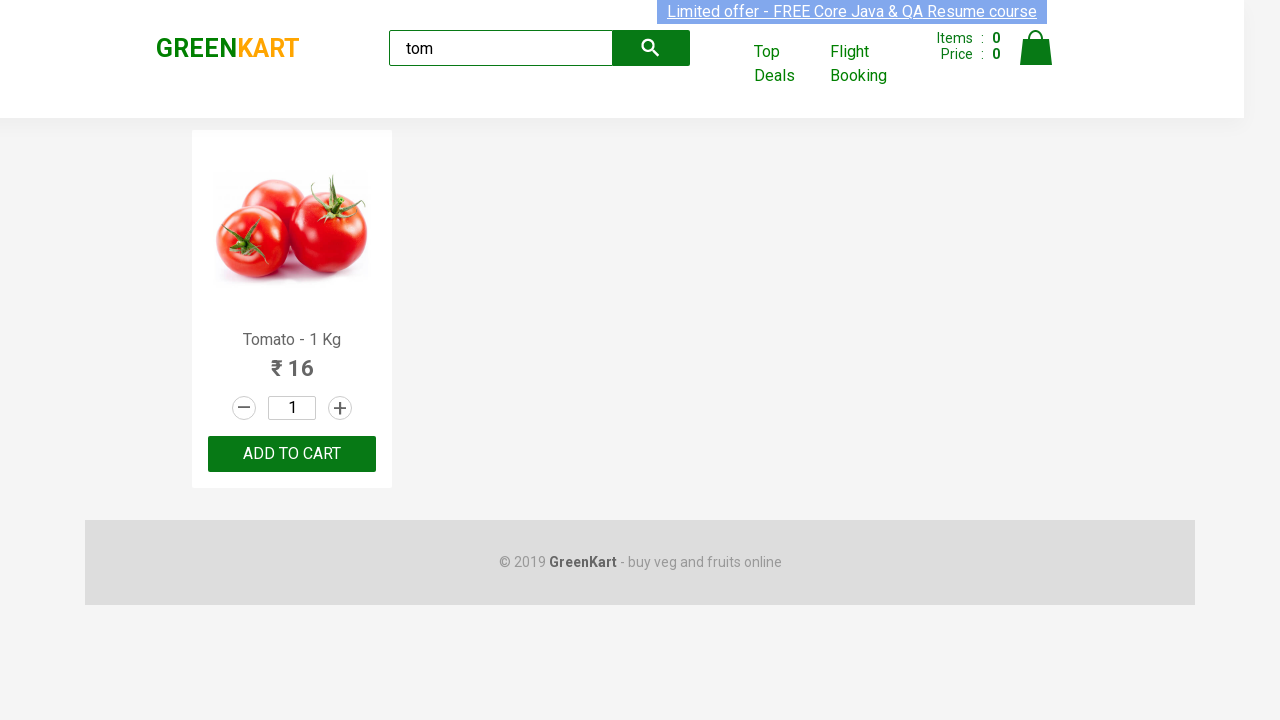

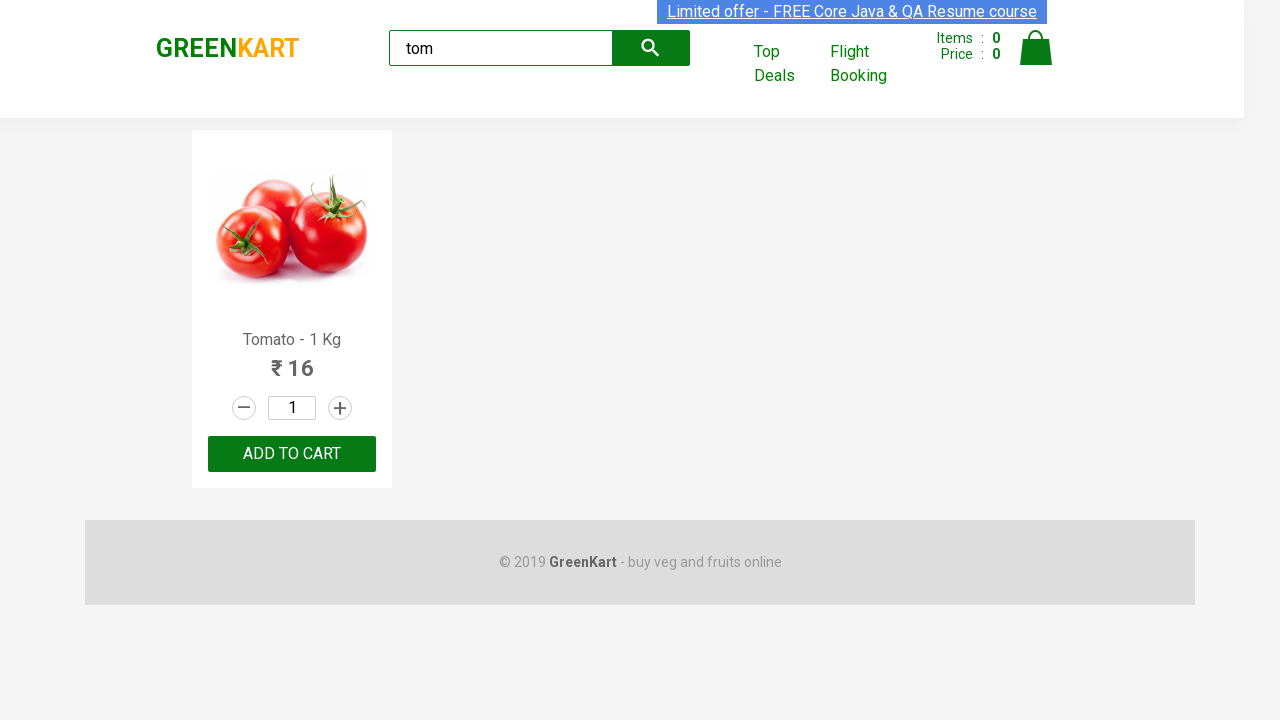